Tests music recognition search functionality by recording audio and clicking search to verify the match results are displayed

Starting URL: https://ldevr3t2.github.io

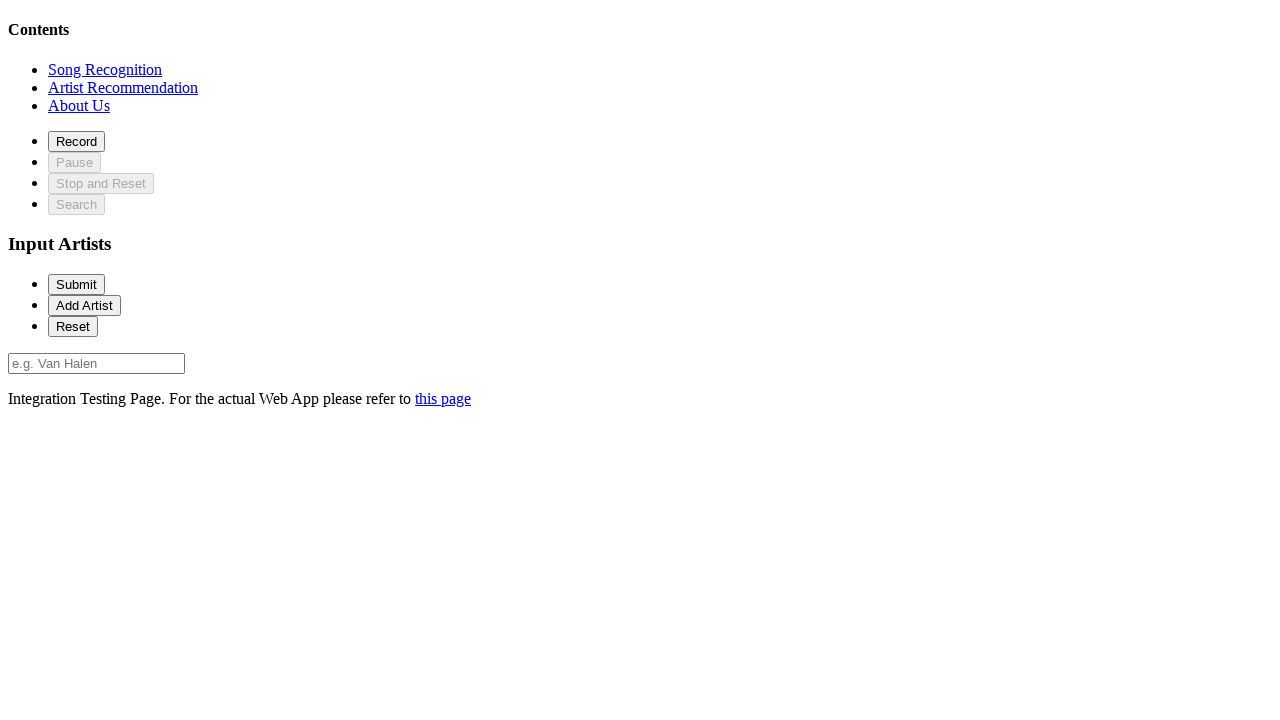

Waited for record button to load
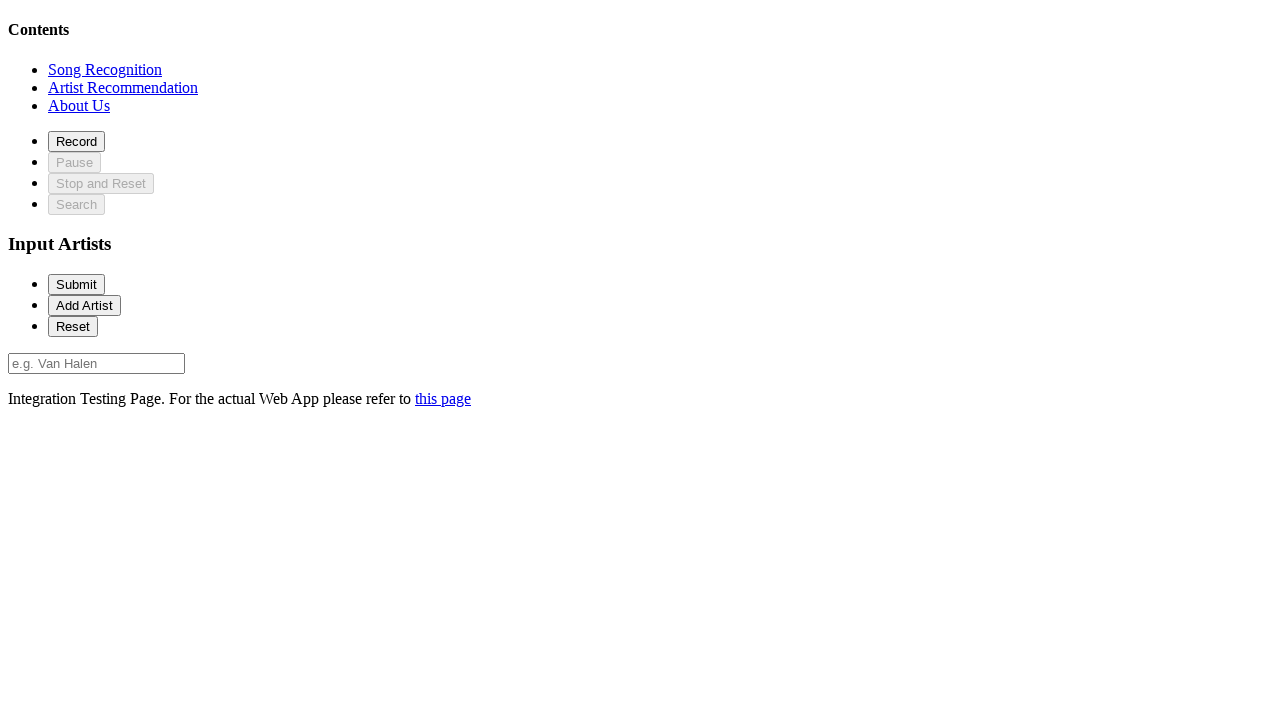

Located record button element
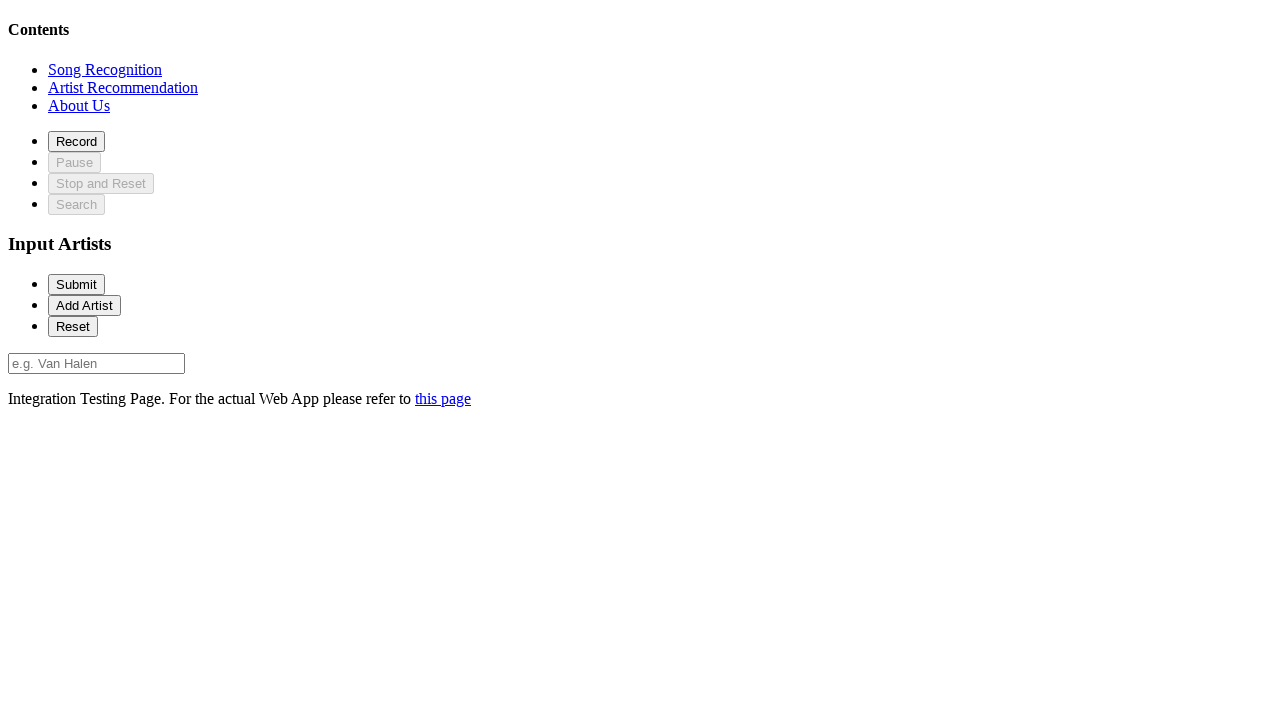

Located pause button element
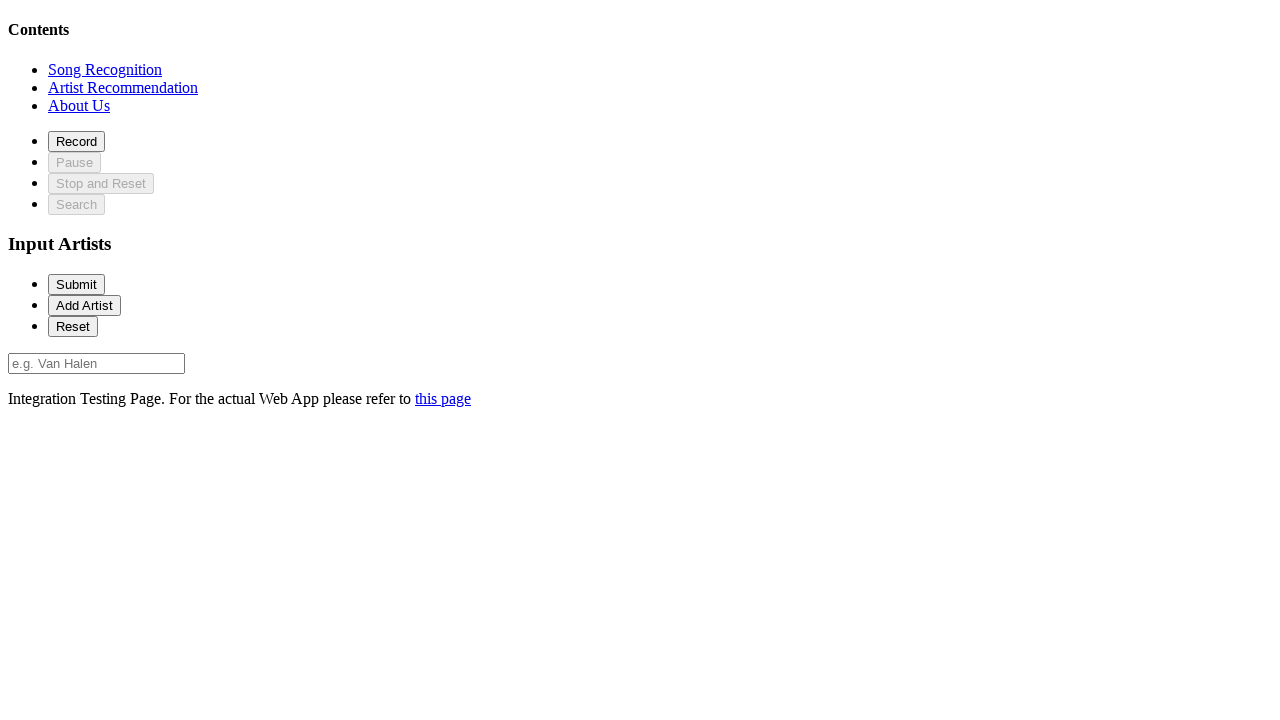

Located search button element
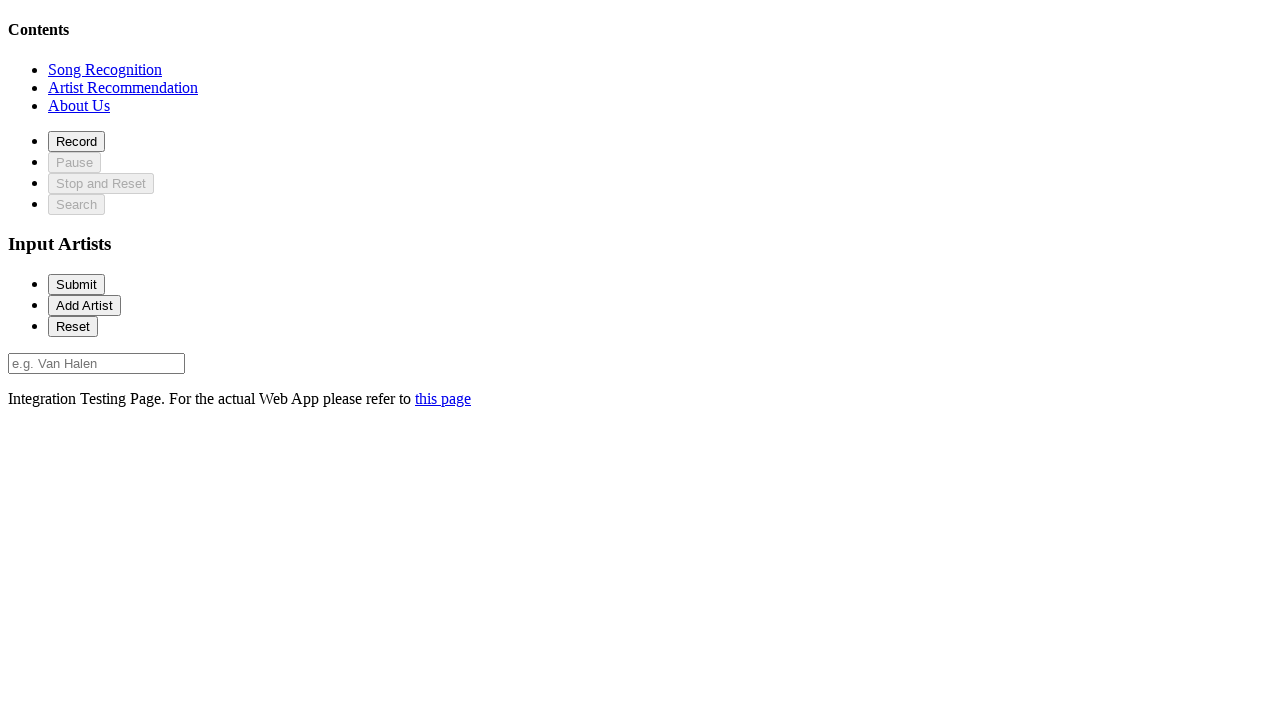

Clicked record button to start audio recording at (76, 141) on #record
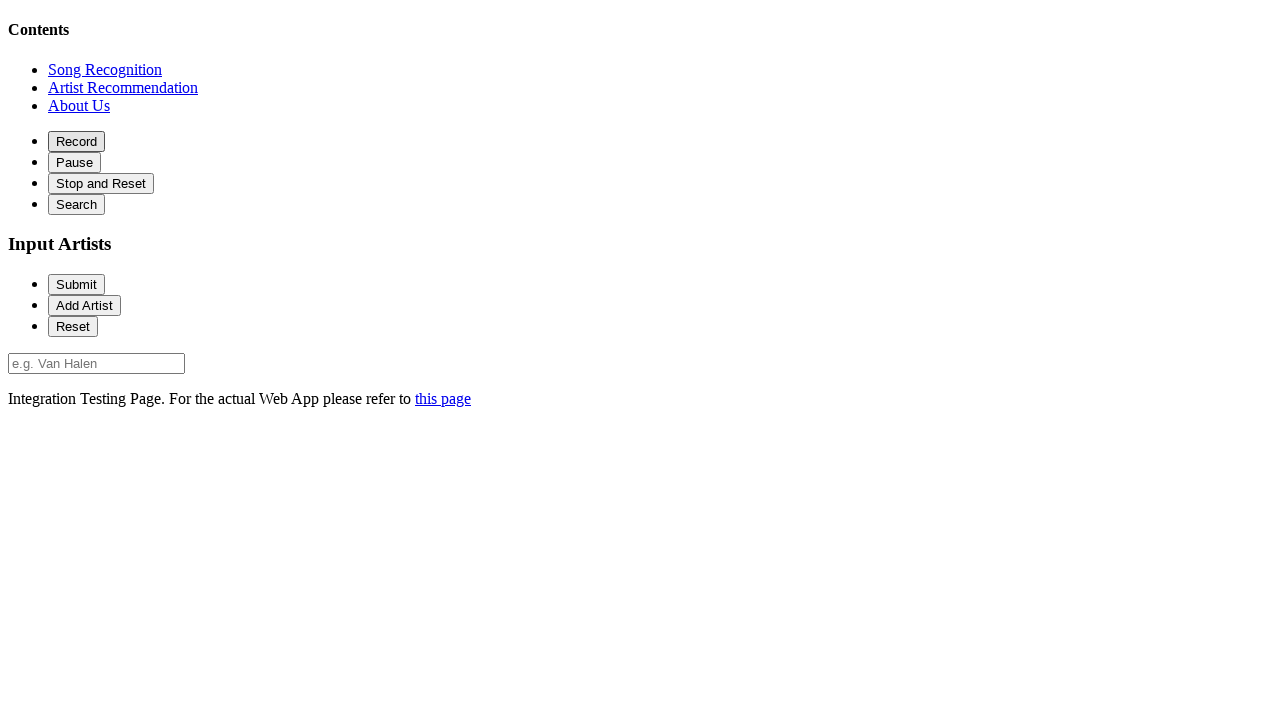

Clicked pause button to stop audio recording at (74, 162) on #pause
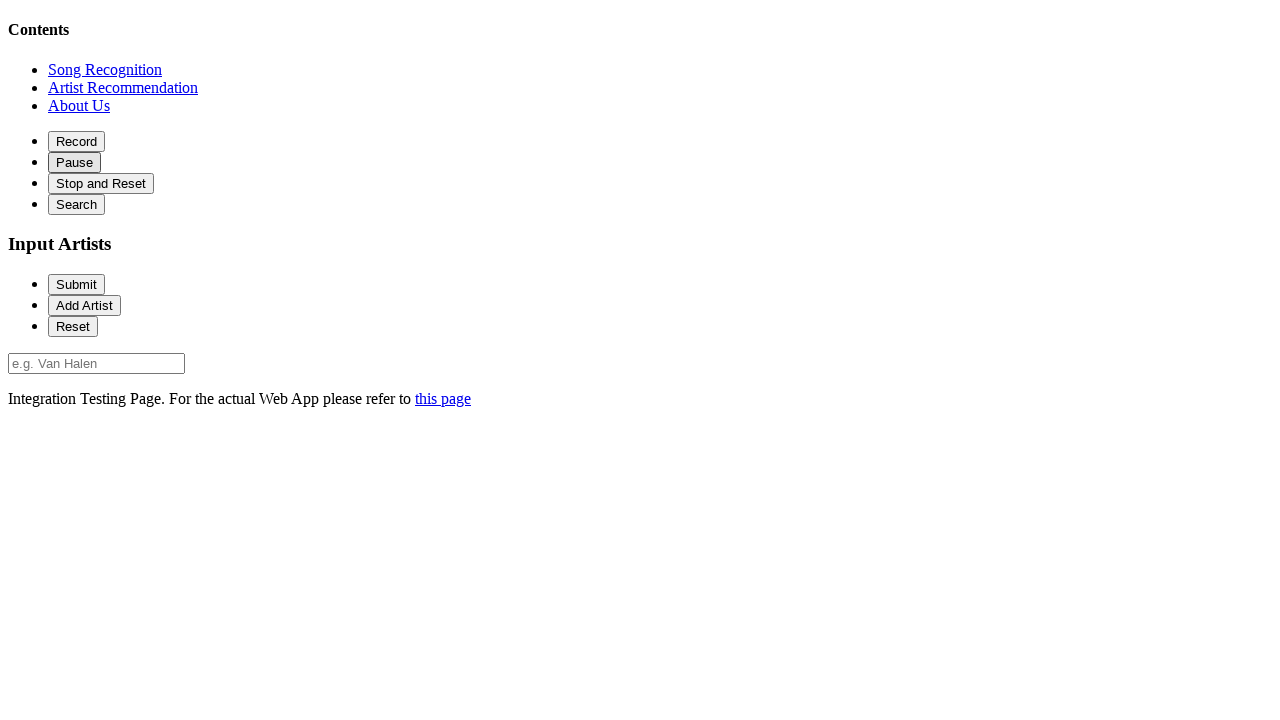

Clicked search button to submit audio for recognition at (76, 204) on #search
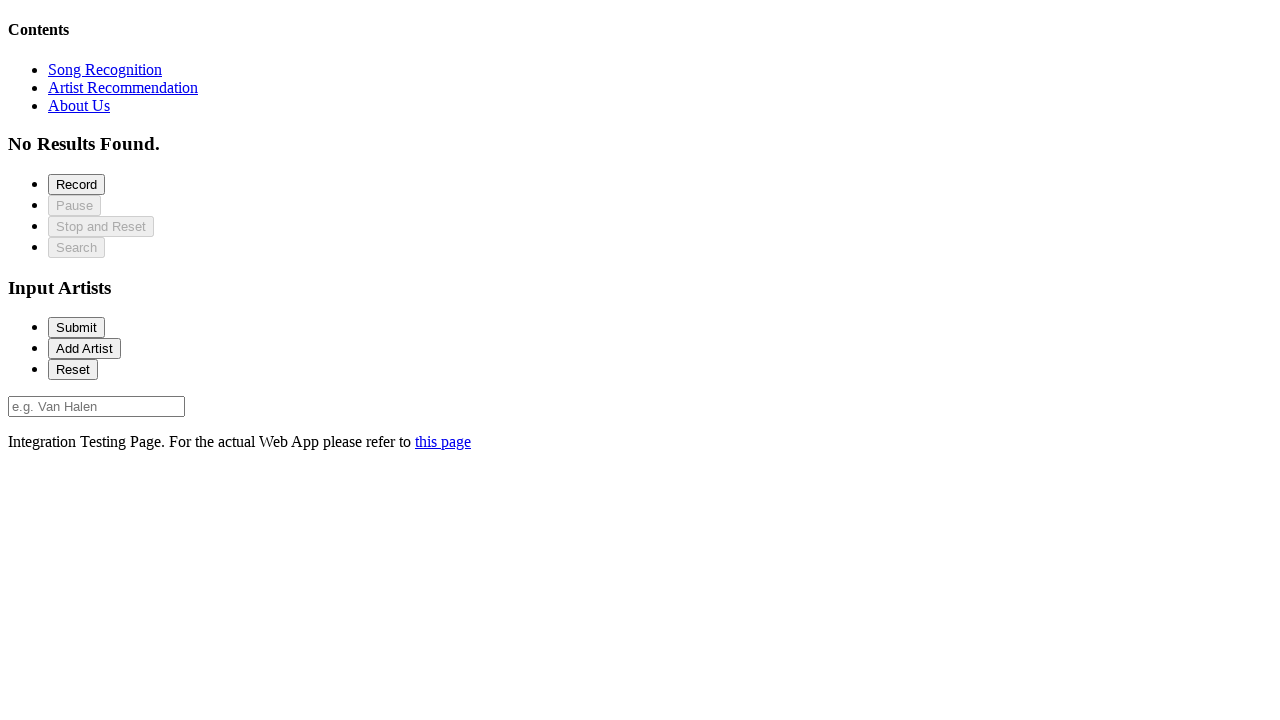

Music recognition match results displayed successfully
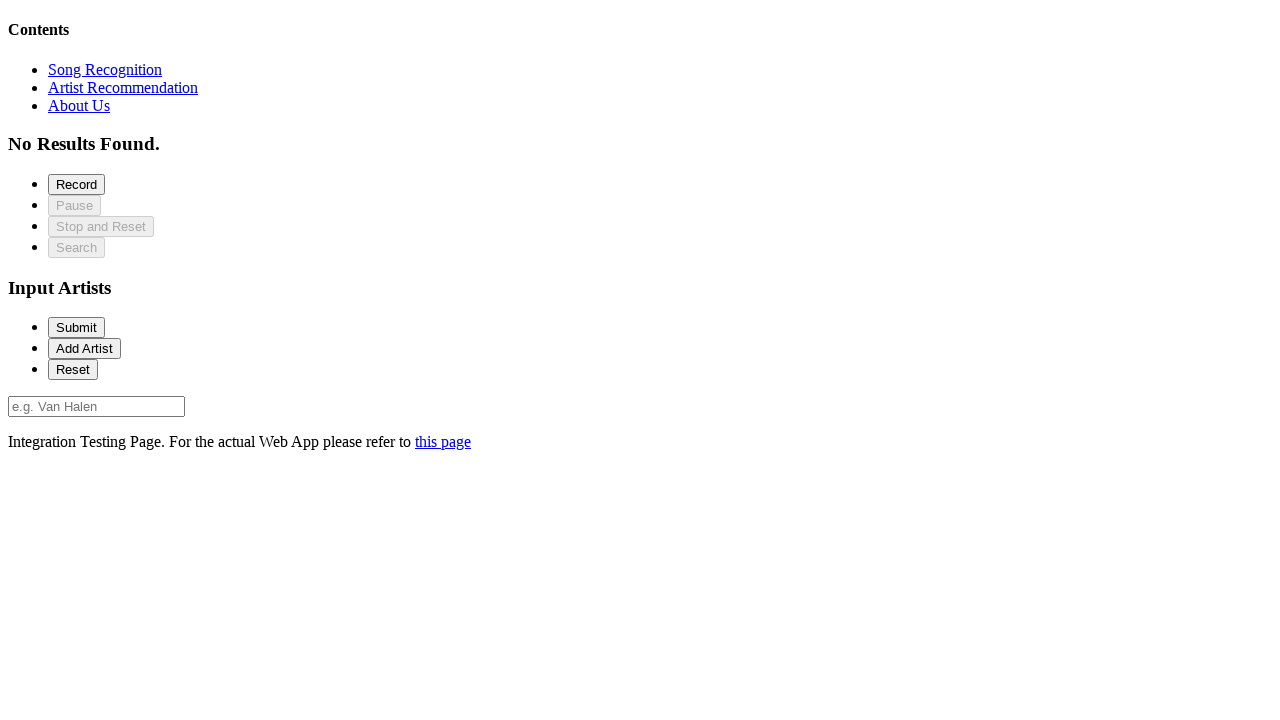

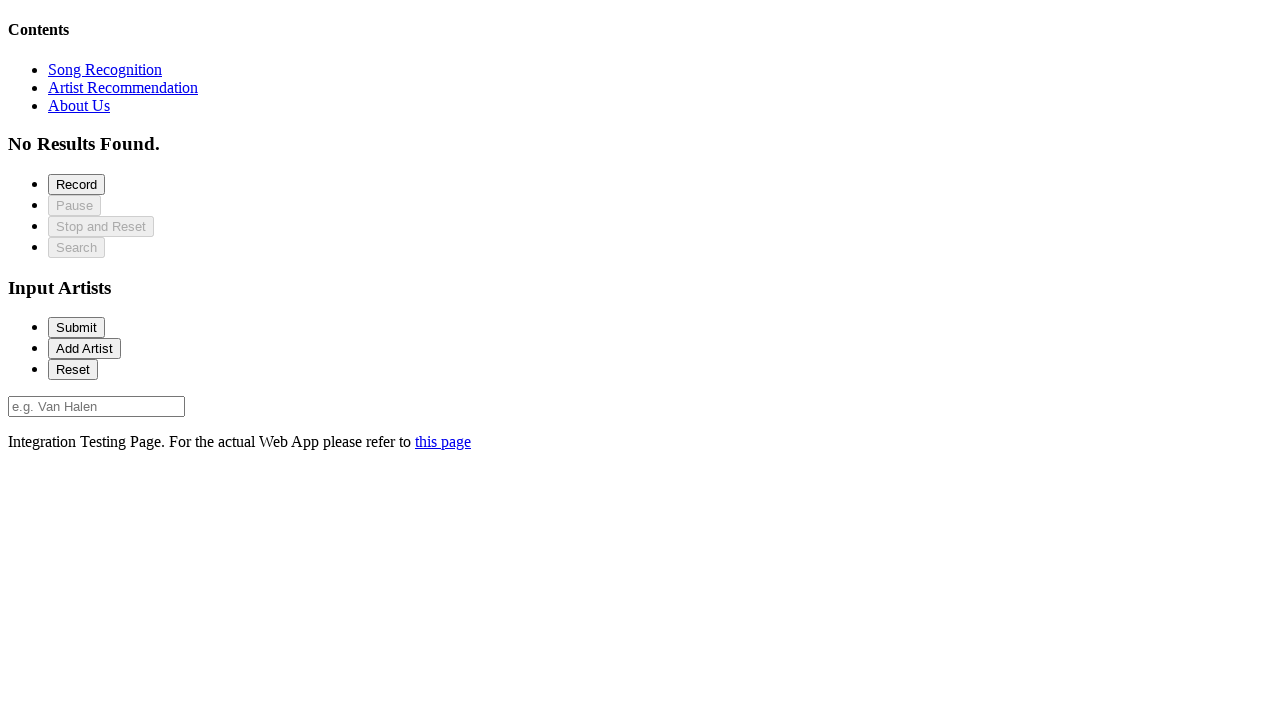